Tests right-click functionality on the Checkboxes link

Starting URL: https://practice.cydeo.com/

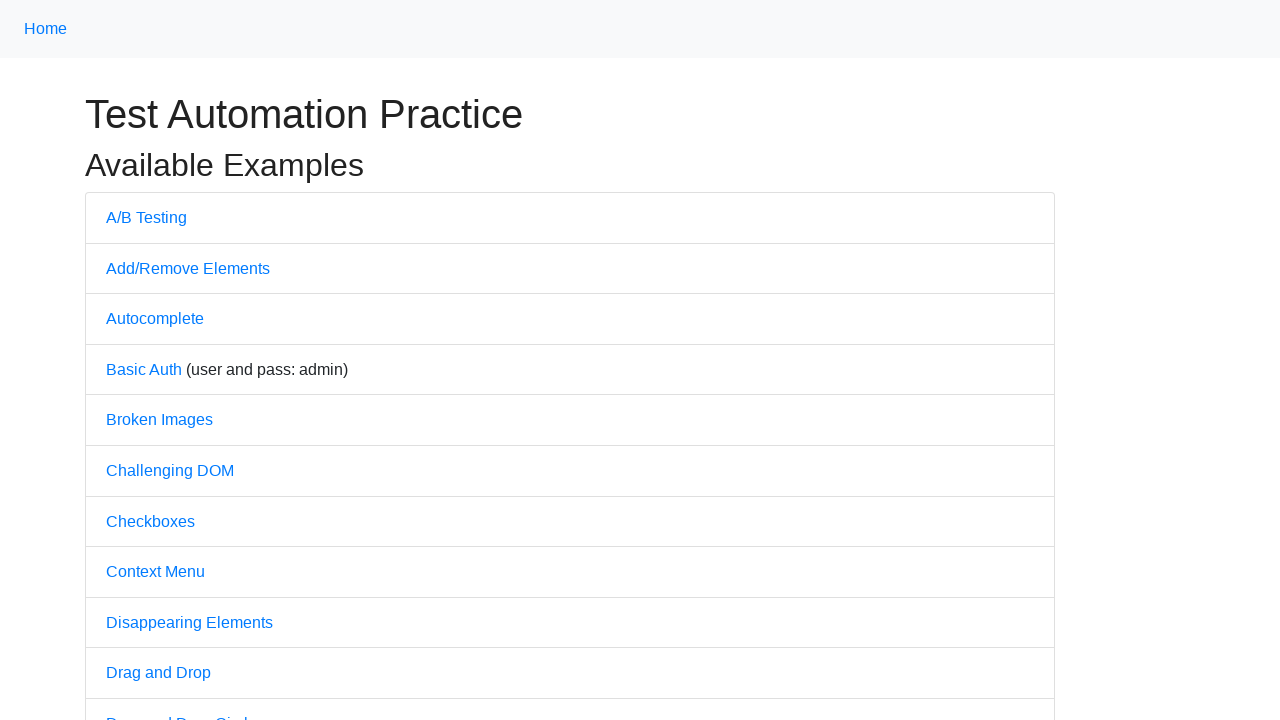

Navigated to https://practice.cydeo.com/
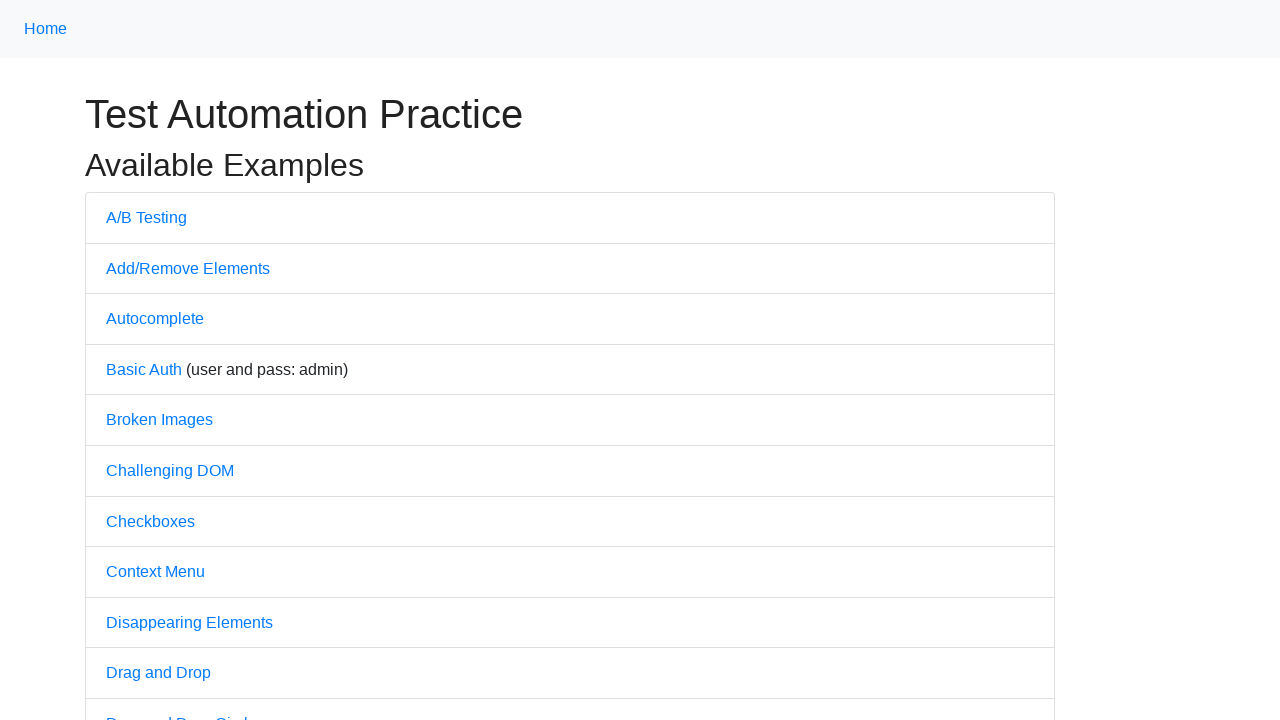

Right-clicked on the Checkboxes link at (150, 521) on text='Checkboxes'
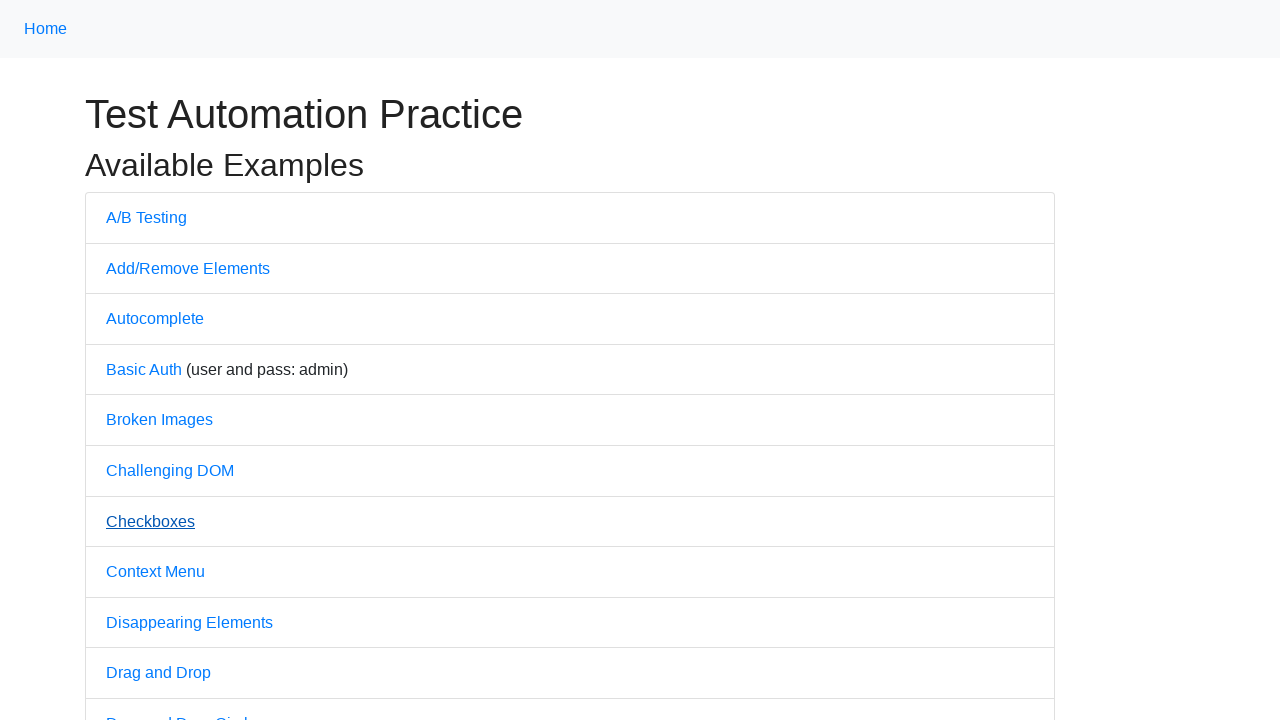

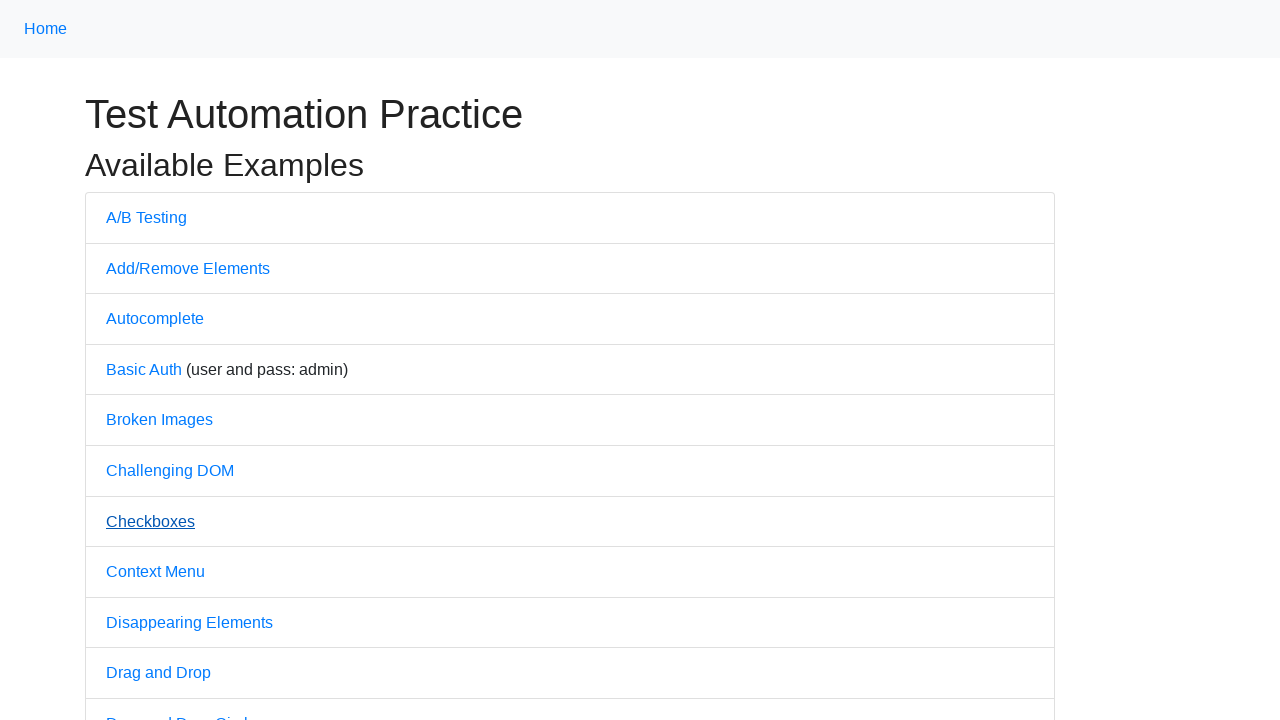